Tests clicking a button with dynamic ID multiple times to verify XPath selector works regardless of ID changes

Starting URL: http://uitestingplayground.com/dynamicid

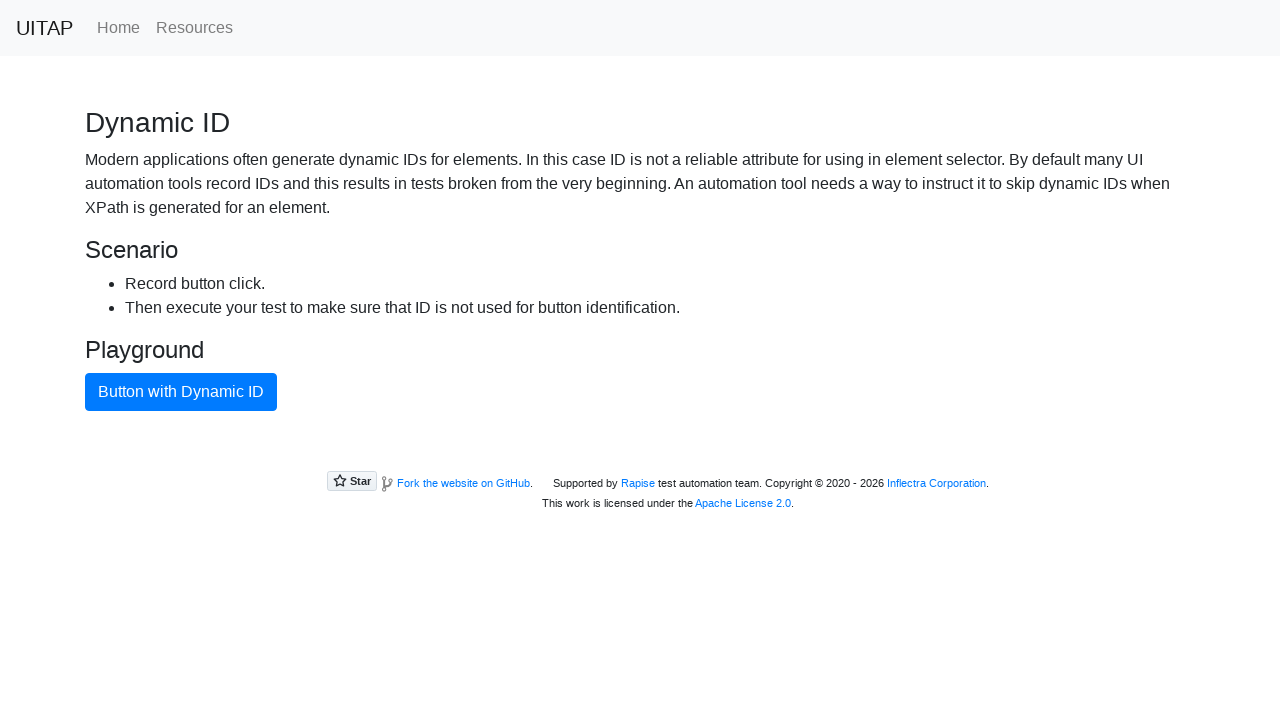

Clicked button with dynamic ID using XPath selector at (181, 392) on xpath=//button[text()="Button with Dynamic ID"]
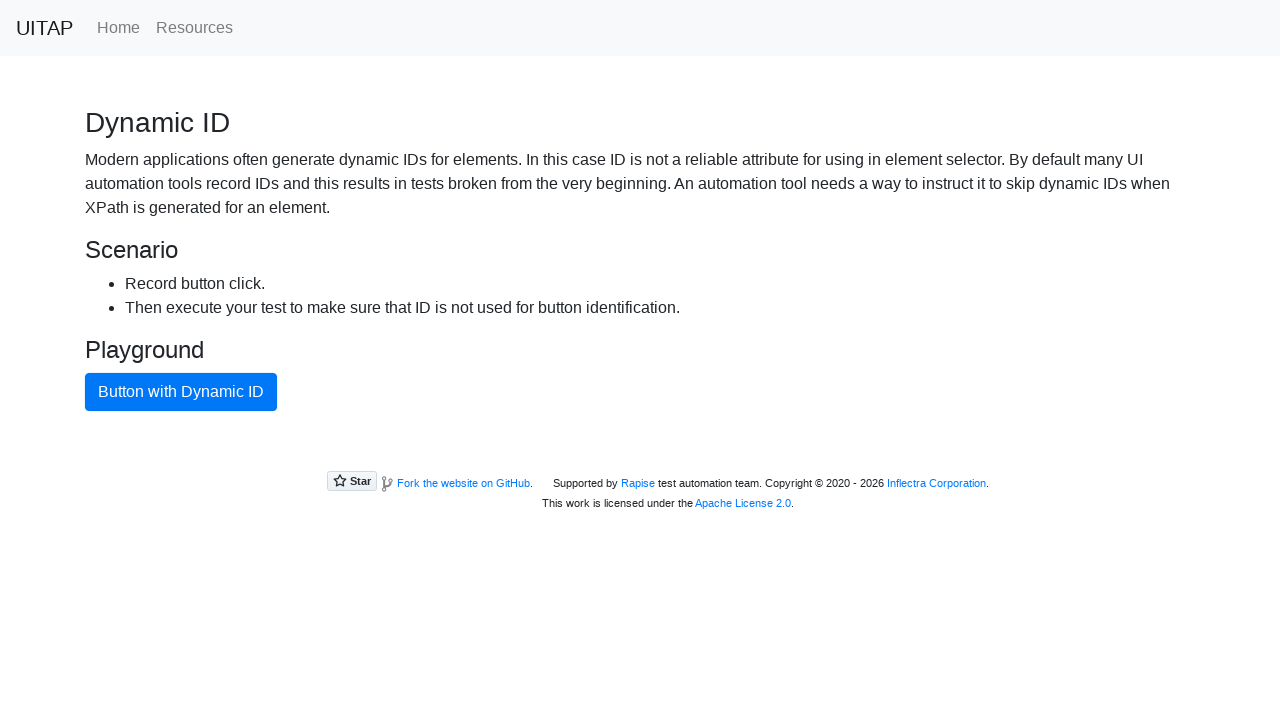

Clicked button with dynamic ID again to verify XPath works with changing IDs at (181, 392) on xpath=//button[text()="Button with Dynamic ID"]
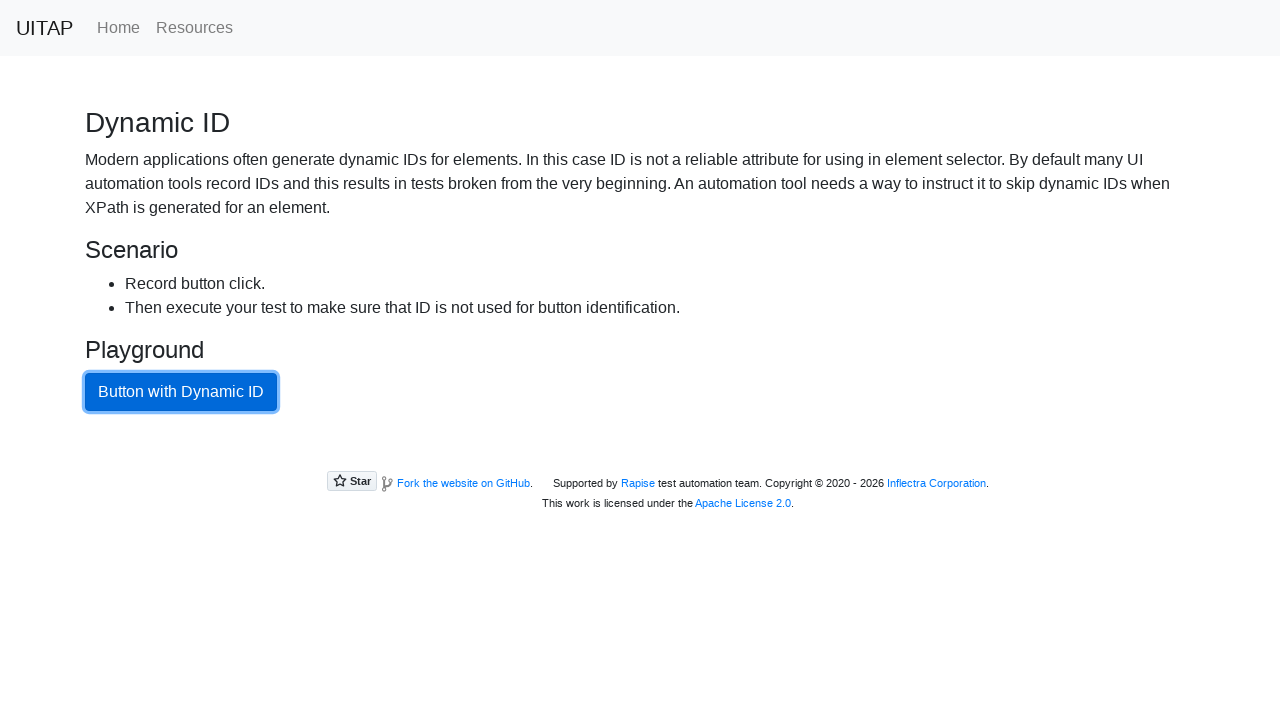

Clicked button with dynamic ID again to verify XPath works with changing IDs at (181, 392) on xpath=//button[text()="Button with Dynamic ID"]
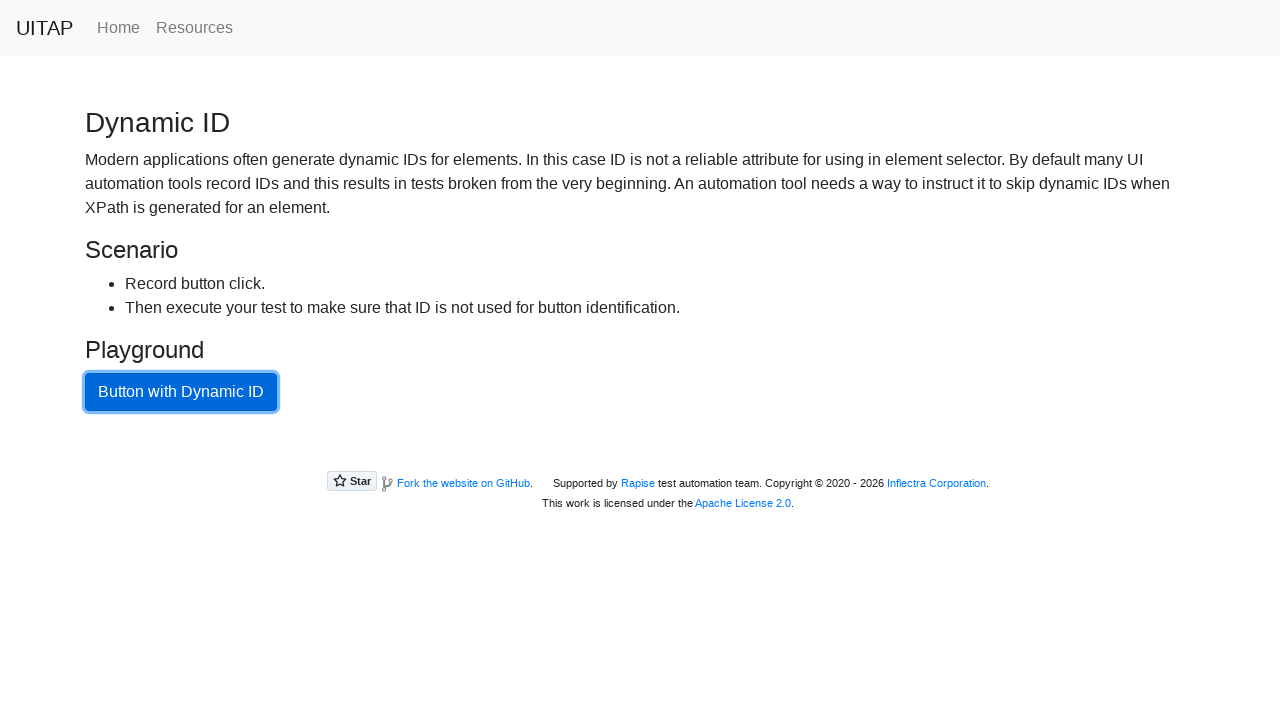

Clicked button with dynamic ID again to verify XPath works with changing IDs at (181, 392) on xpath=//button[text()="Button with Dynamic ID"]
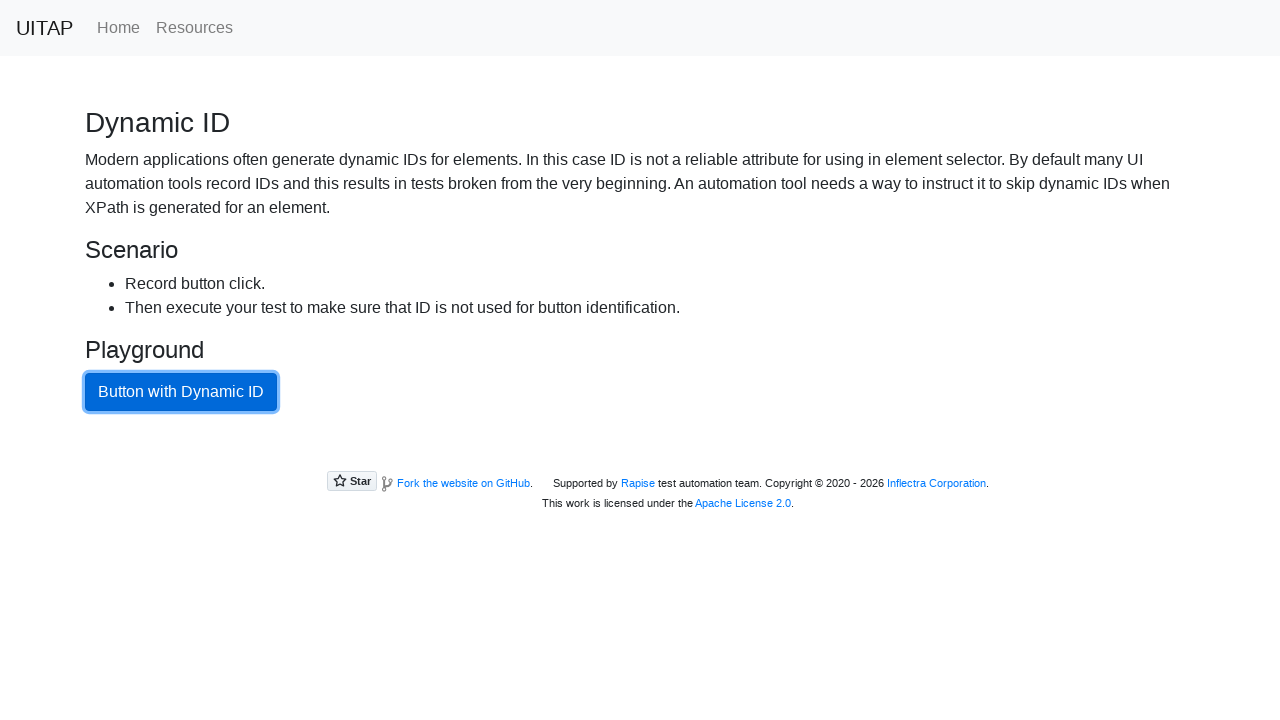

Clicked button with dynamic ID again to verify XPath works with changing IDs at (181, 392) on xpath=//button[text()="Button with Dynamic ID"]
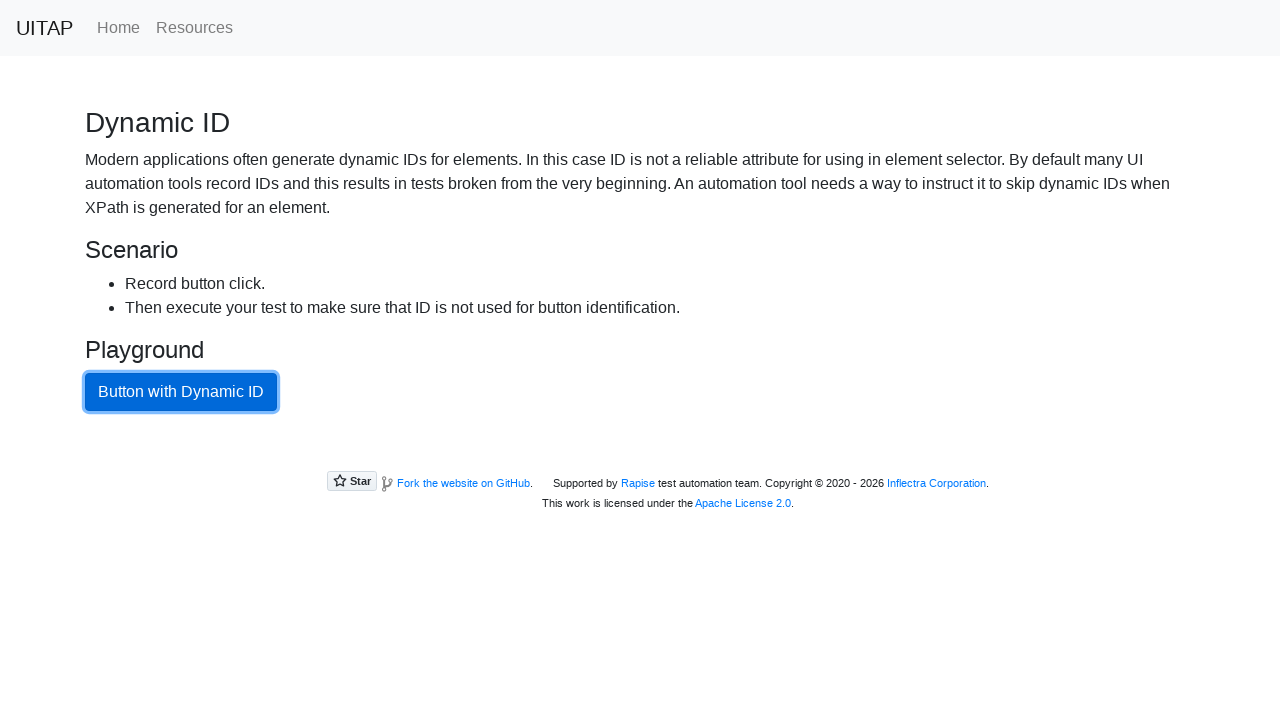

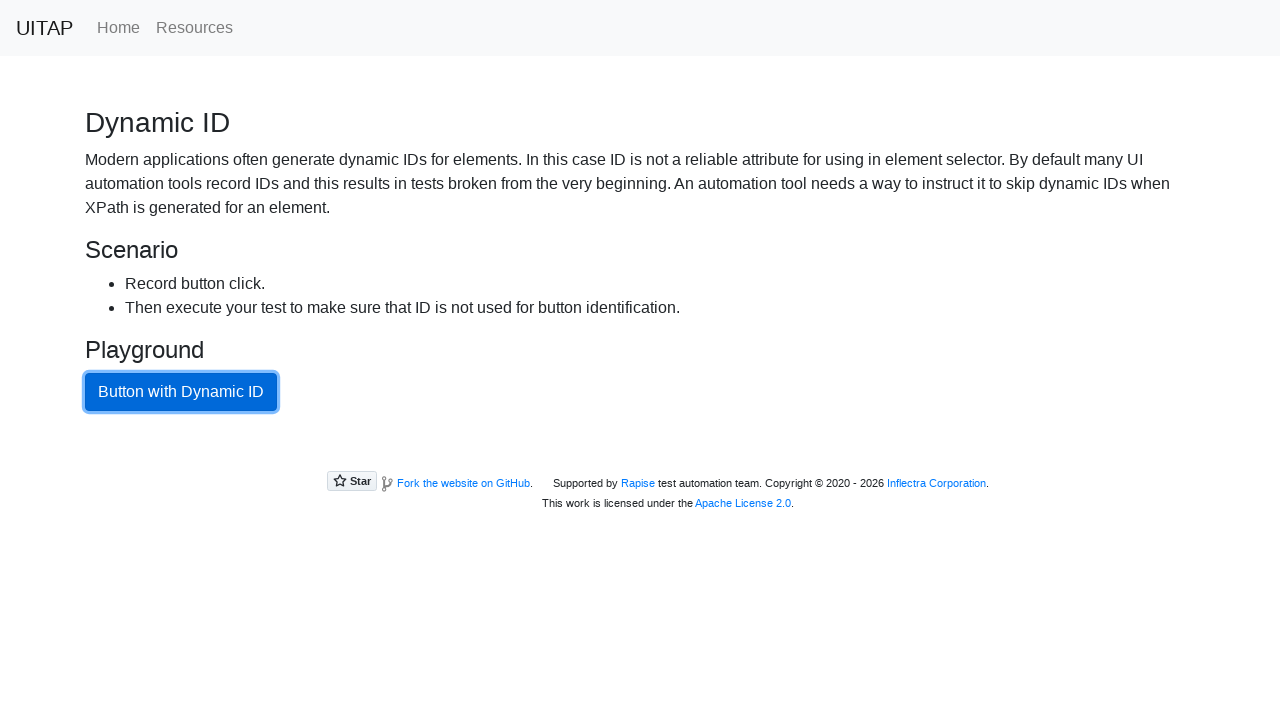